Finds the first element with class "test" and retrieves its text content

Starting URL: https://kristinek.github.io/site/examples/locators

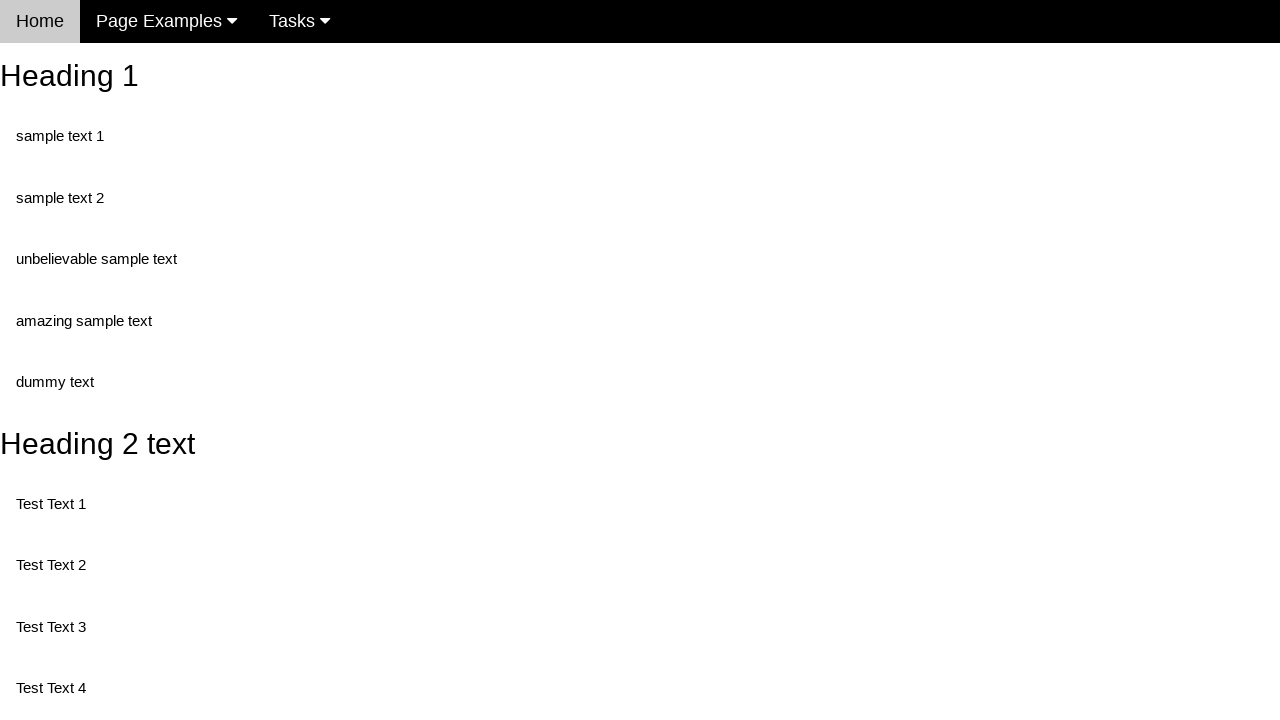

Navigated to locators example page
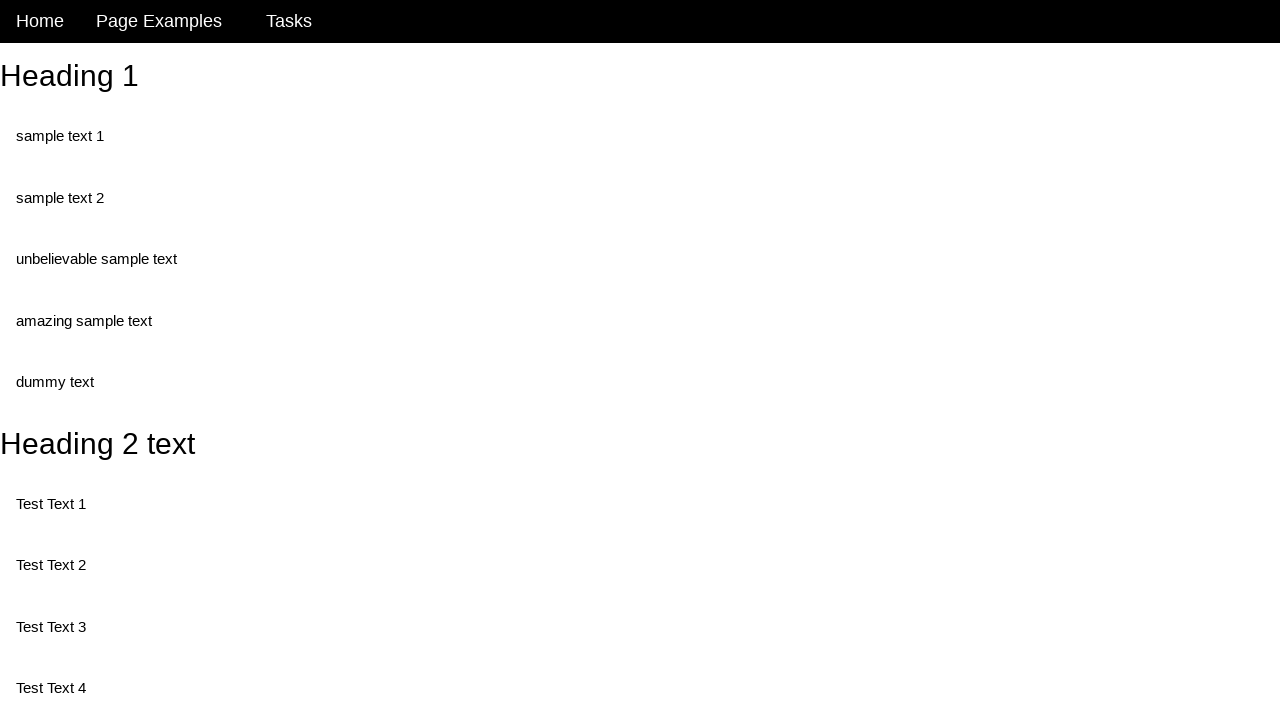

Located first element with class 'test'
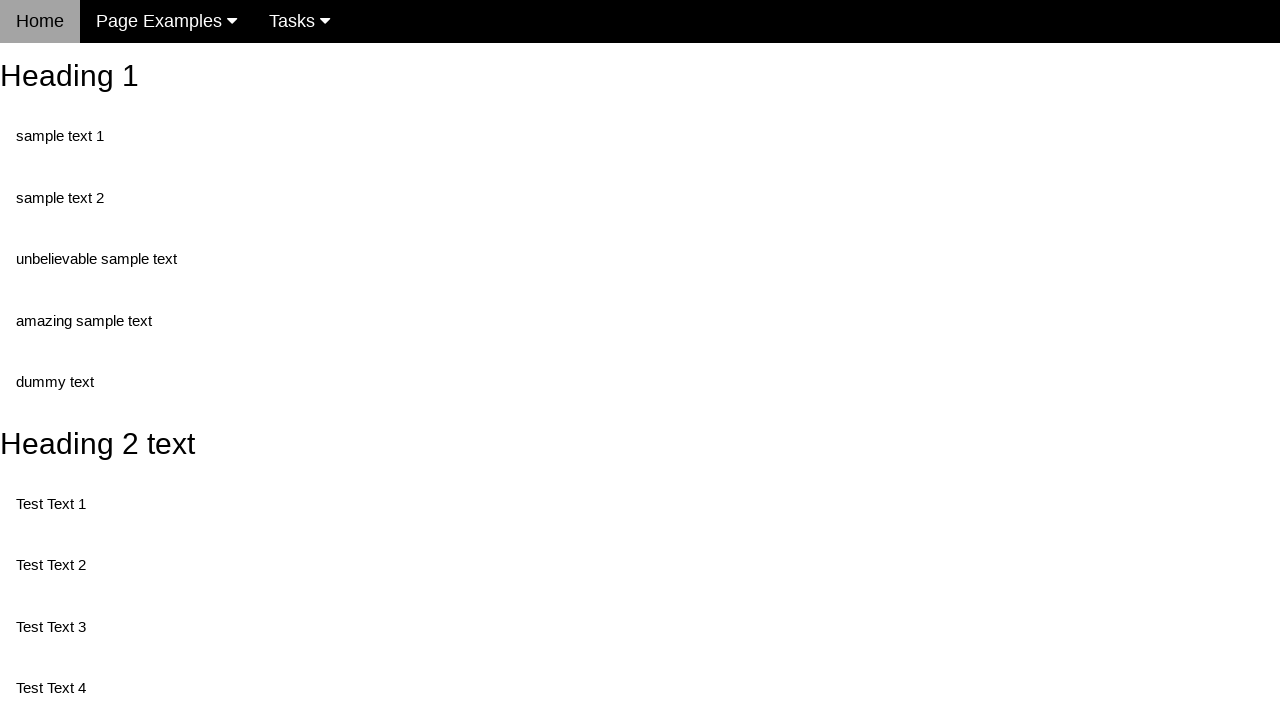

Retrieved text content from first test element: 'Test Text 1'
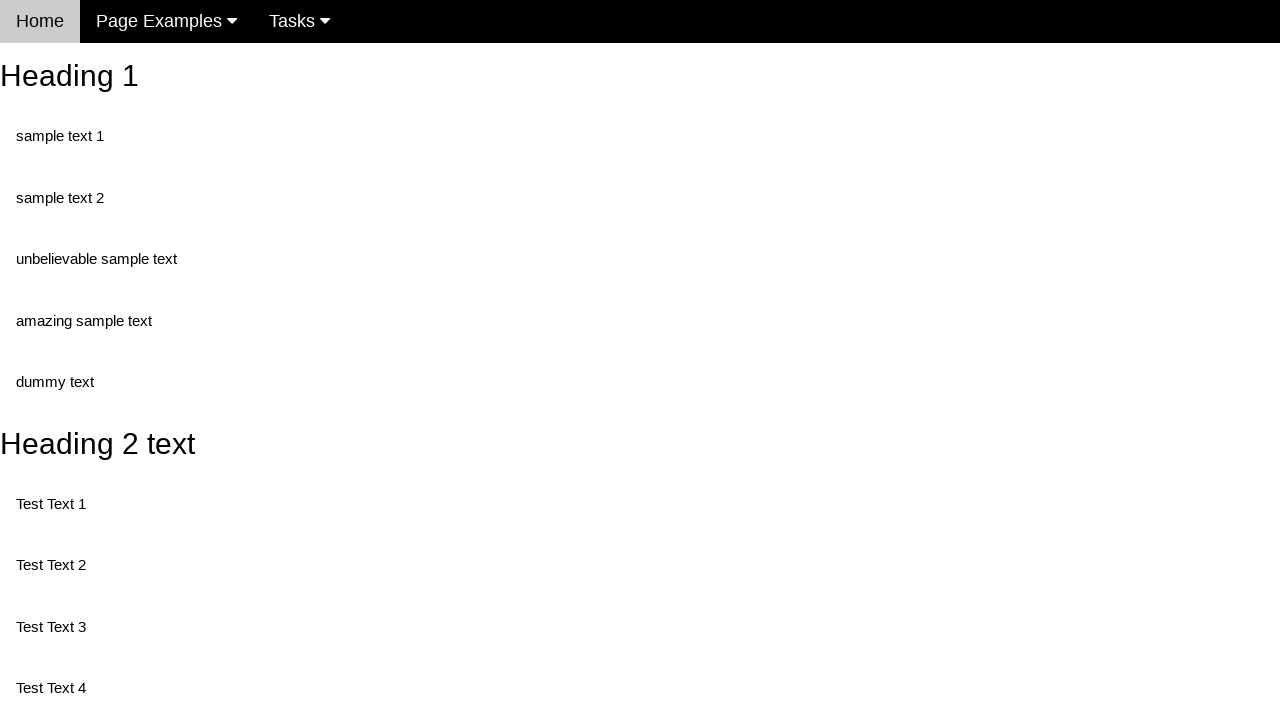

Printed text content to console
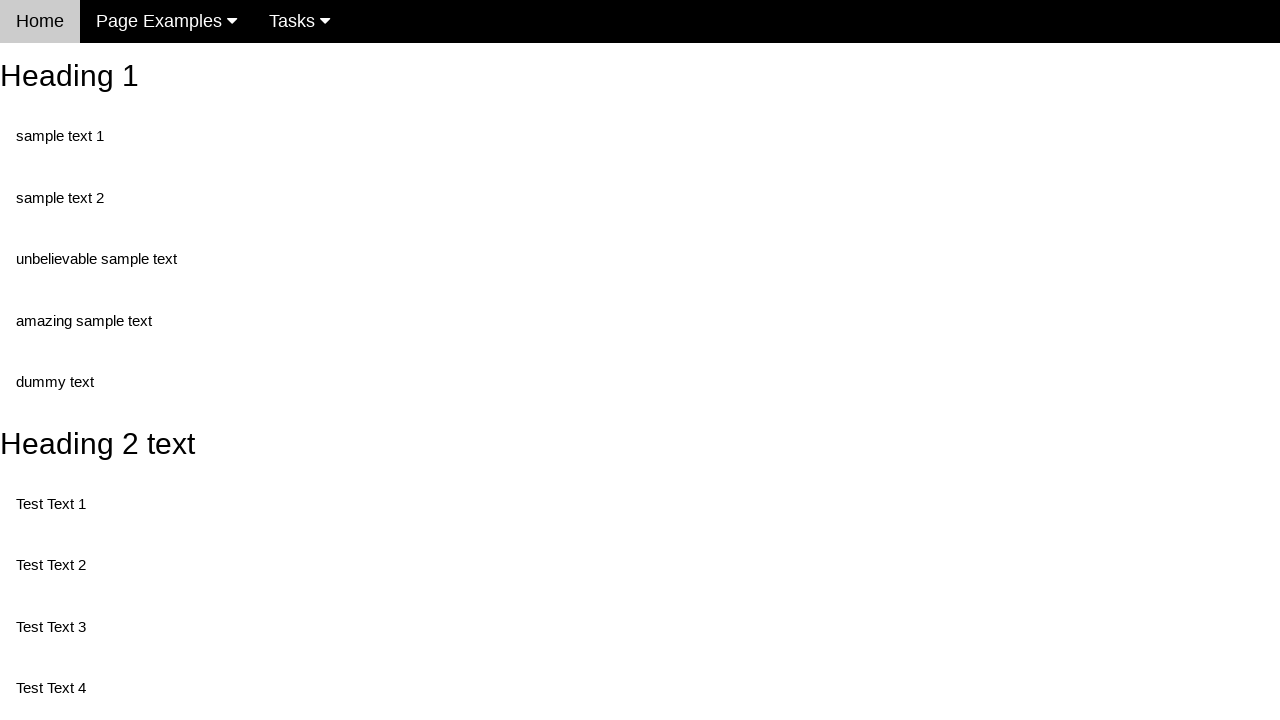

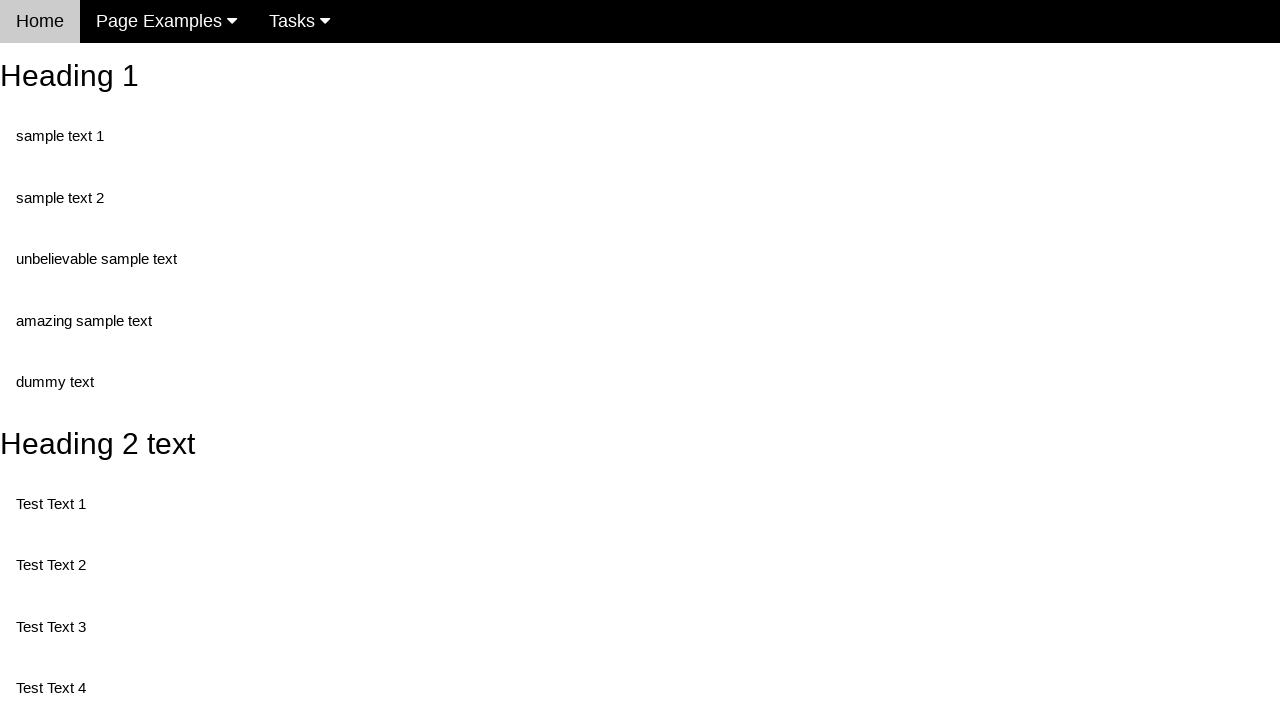